Tests an e-commerce site by navigating to furniture section, applying price filters, and verifying product pricing is within the specified range

Starting URL: https://www.testotomasyonu.com/

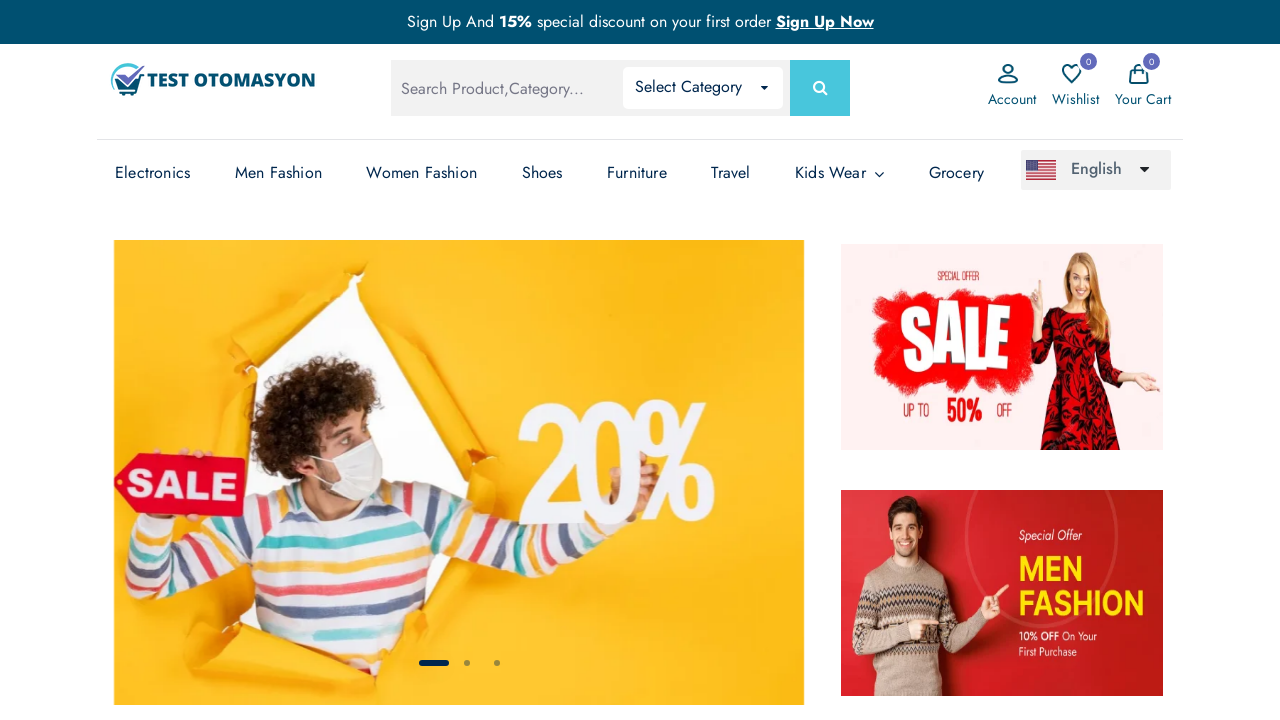

Reloaded the page
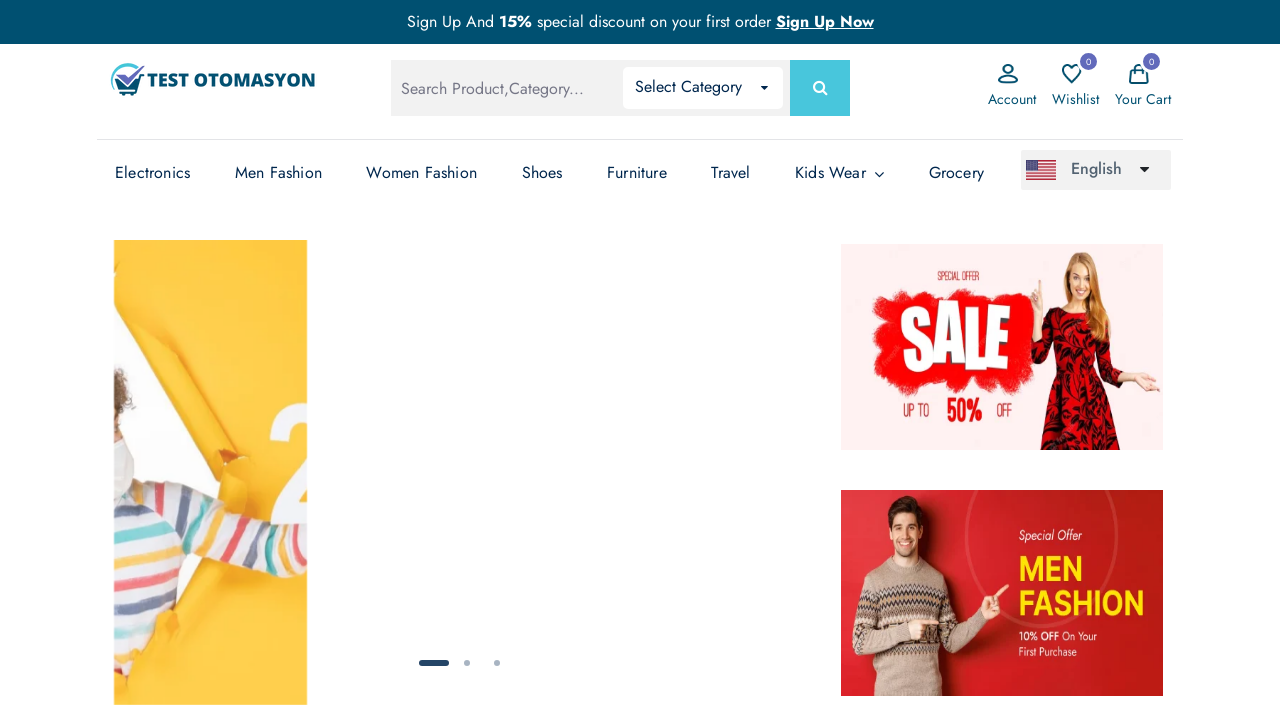

Clicked on Furniture link at (637, 173) on (//a[text()='Furniture'])[3]
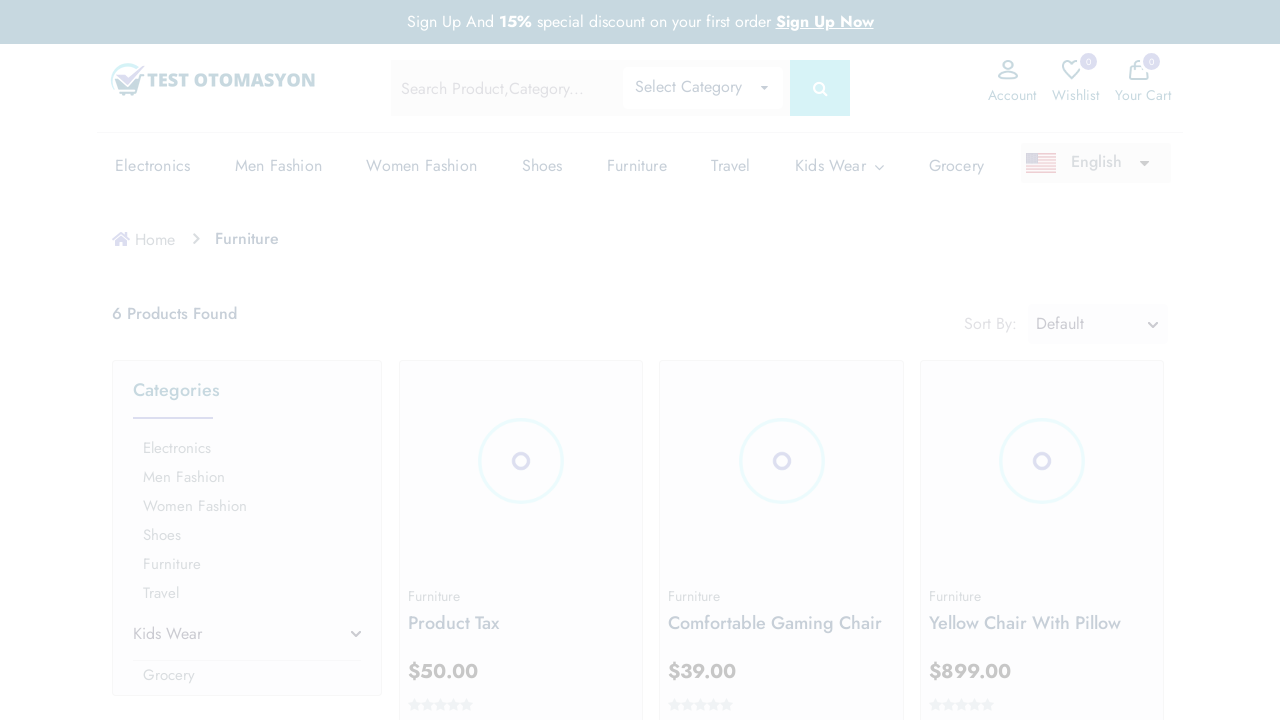

Scrolled down to see filter section
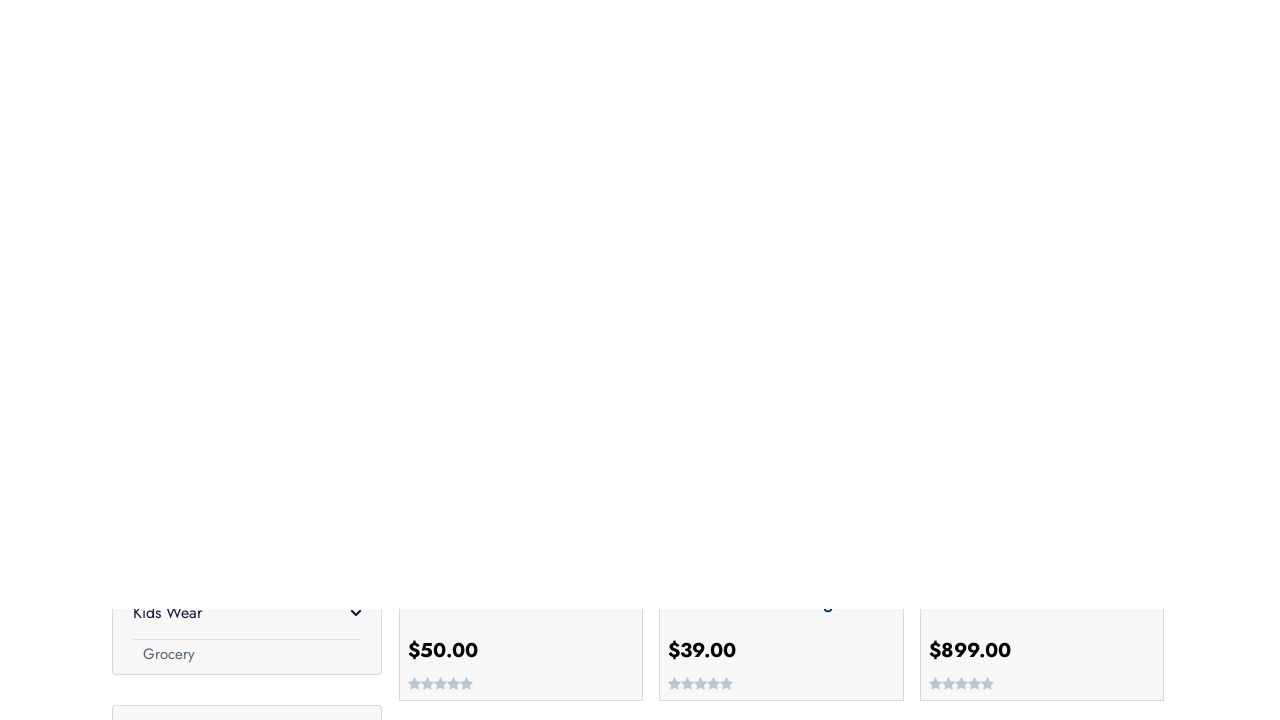

Waited for filter elements to be ready
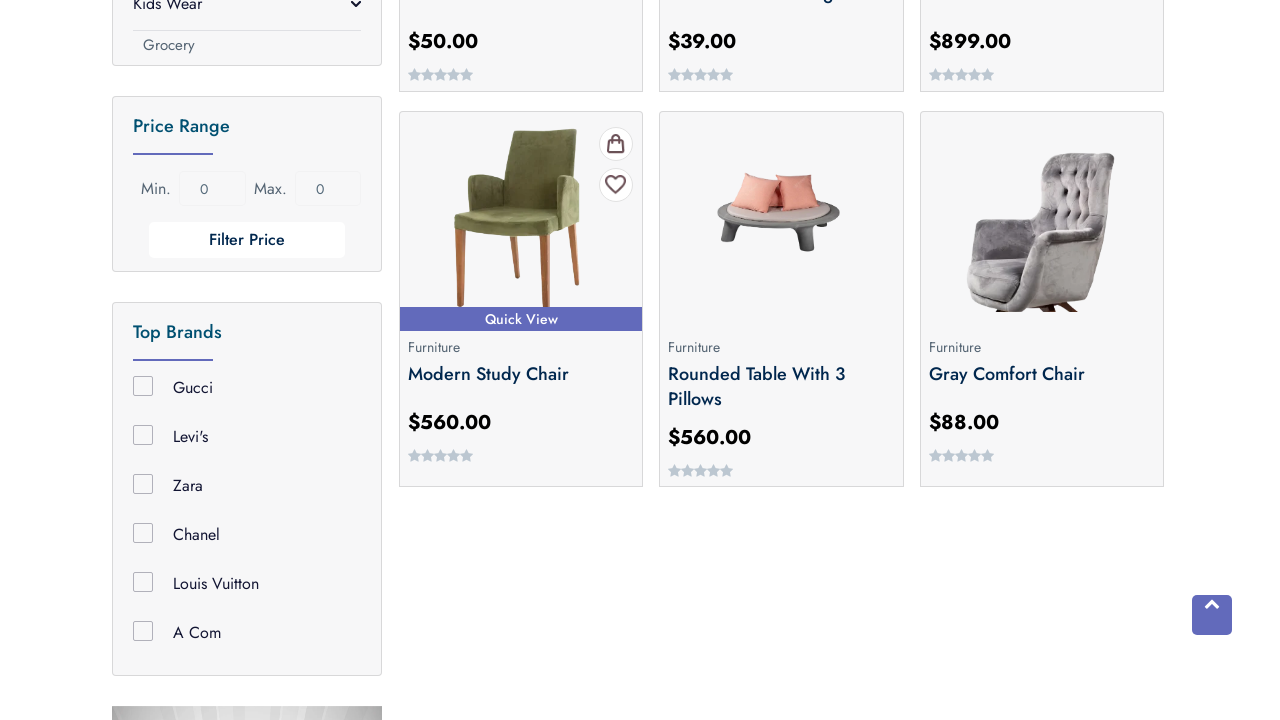

Cleared minimum price filter field on input[name='min']
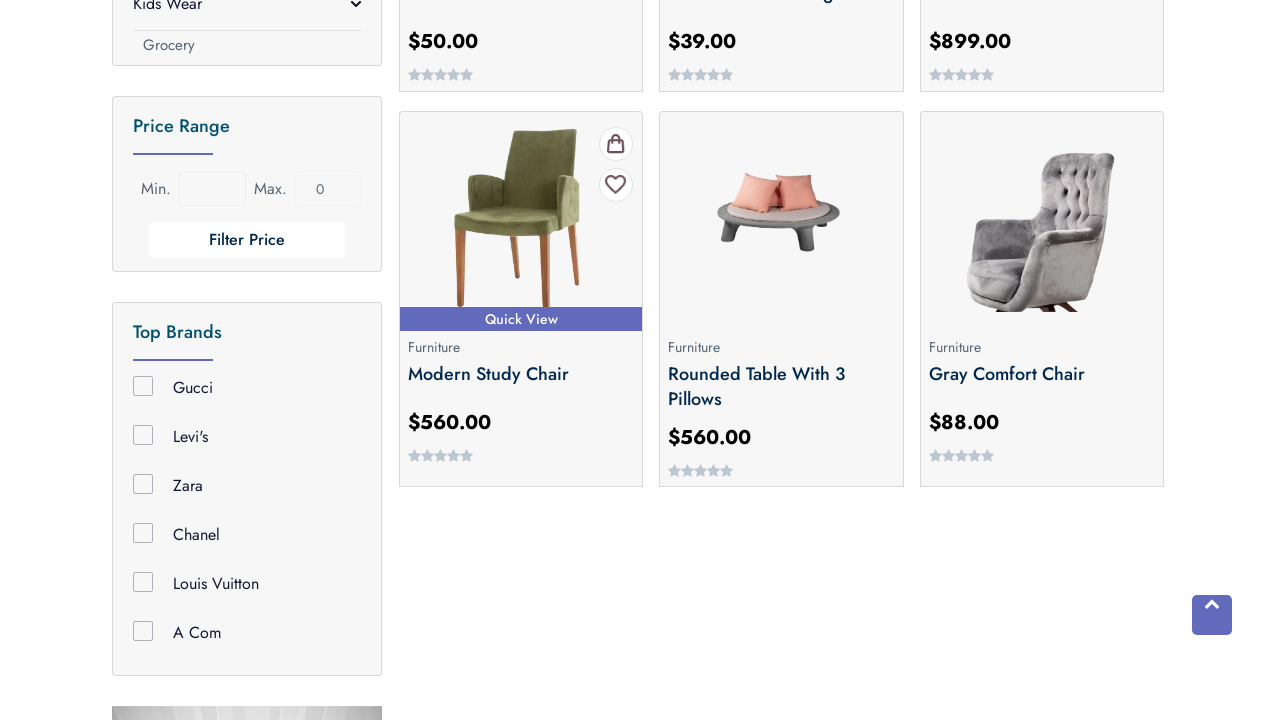

Filled minimum price filter with '40' on input[name='min']
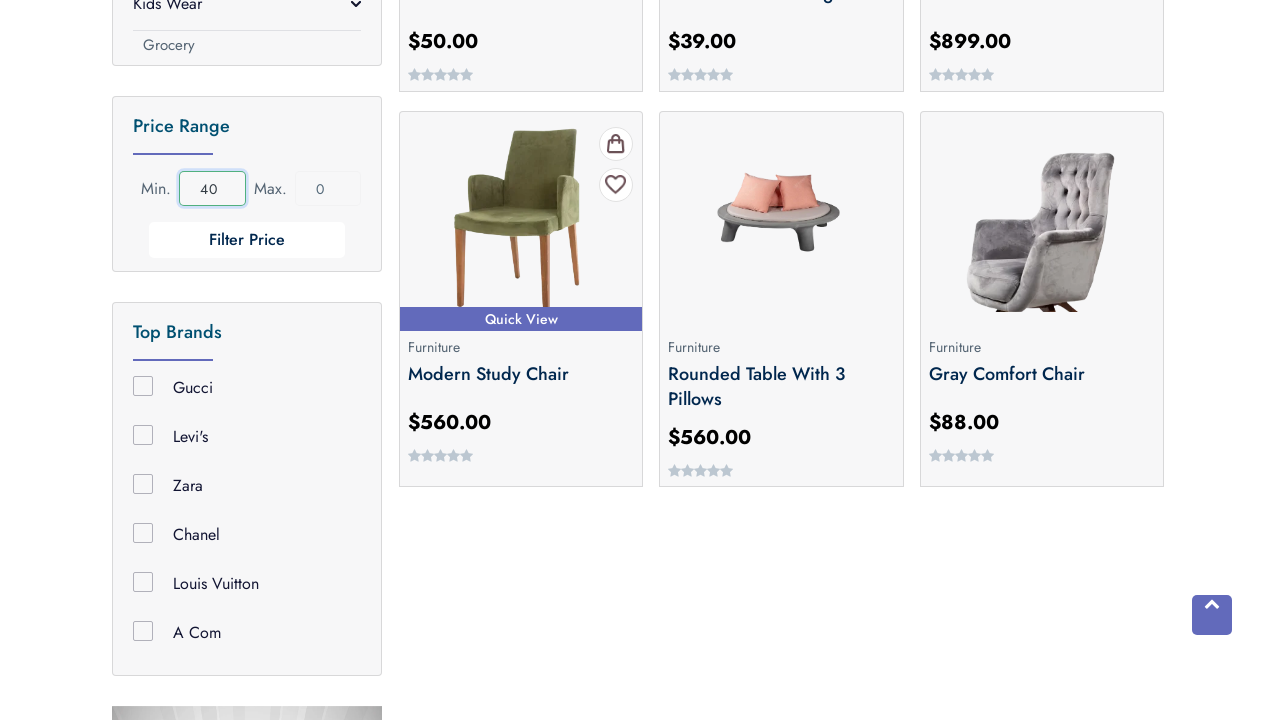

Cleared maximum price filter field on input[name='max']
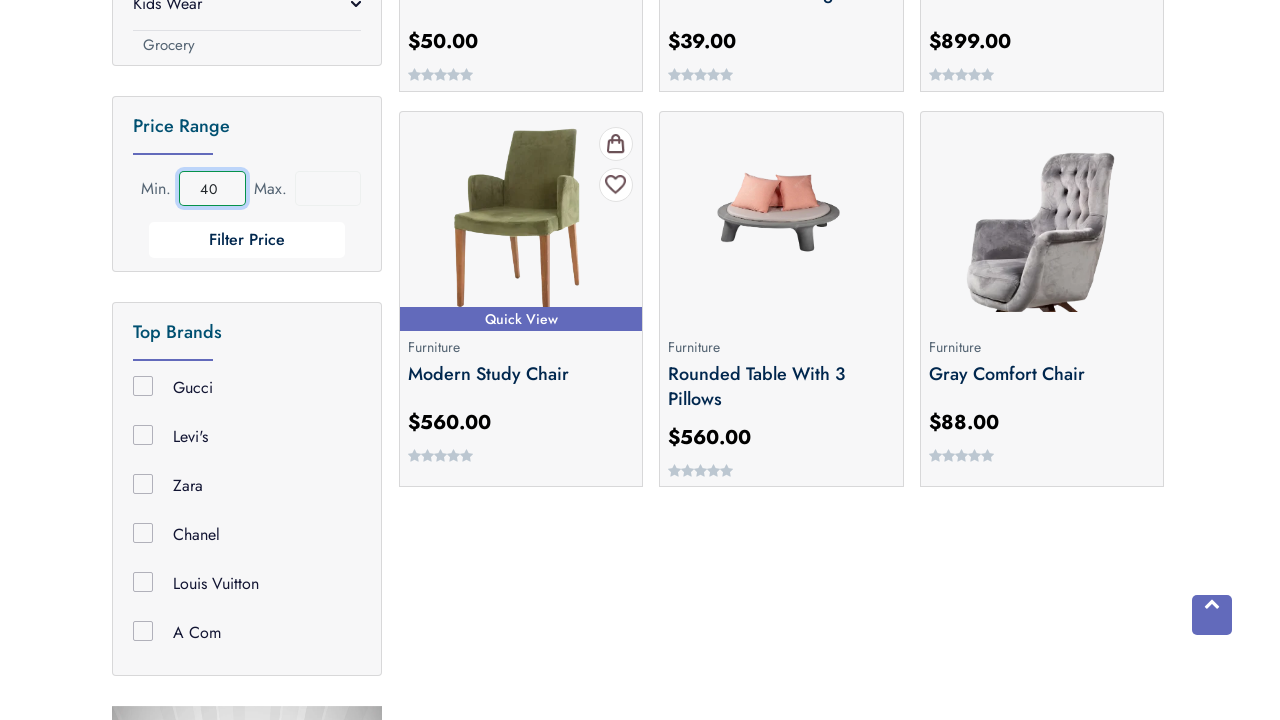

Filled maximum price filter with '200' on input[name='max']
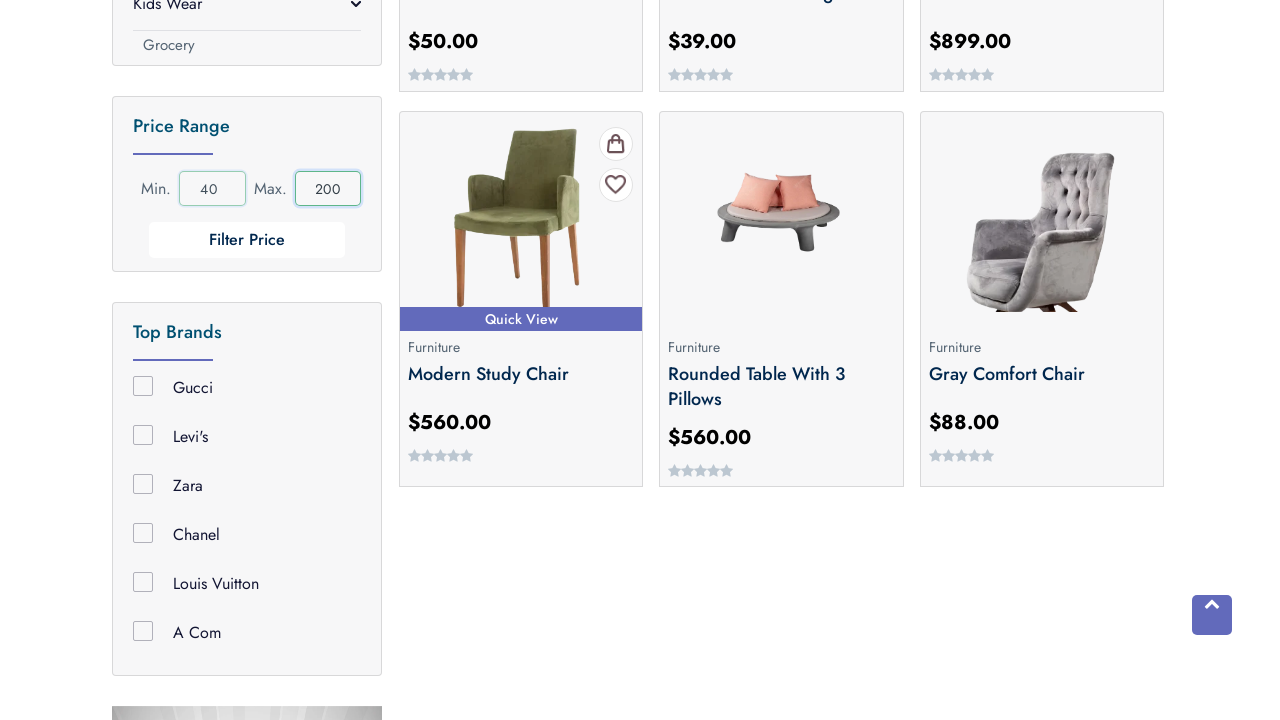

Clicked the price range filter button at (247, 240) on .price-range-button
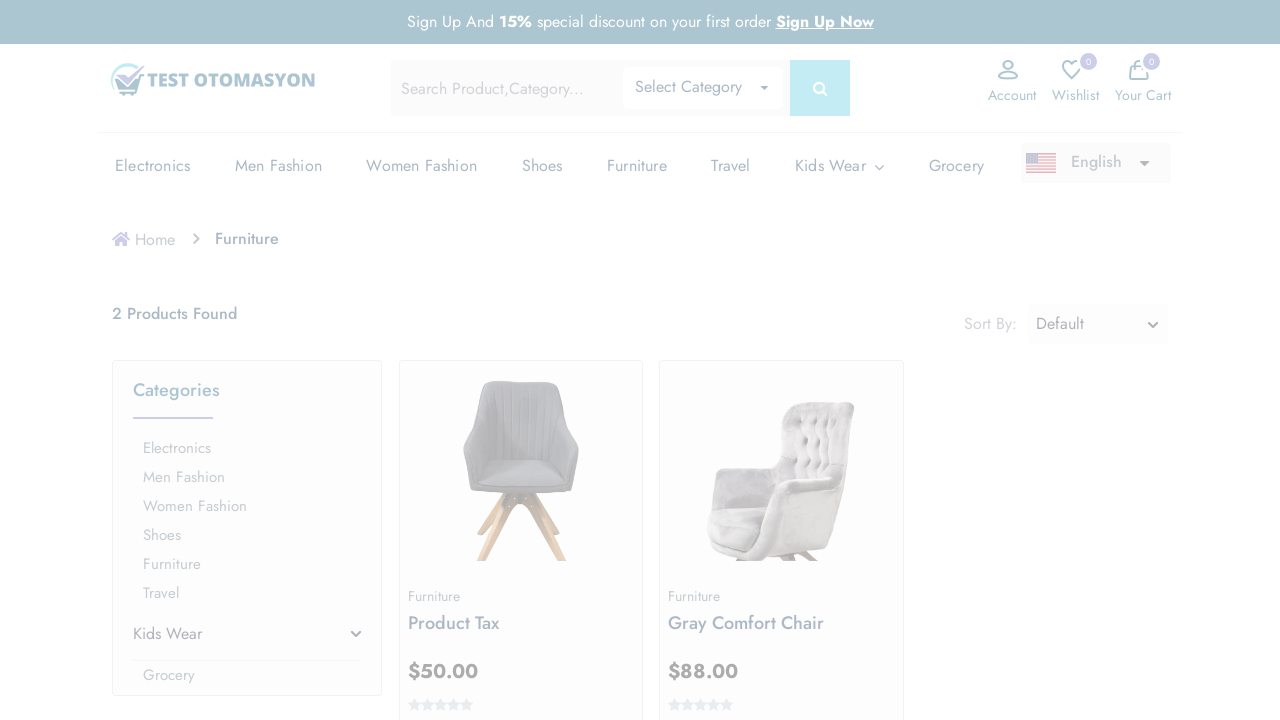

Waited for filtered results to load
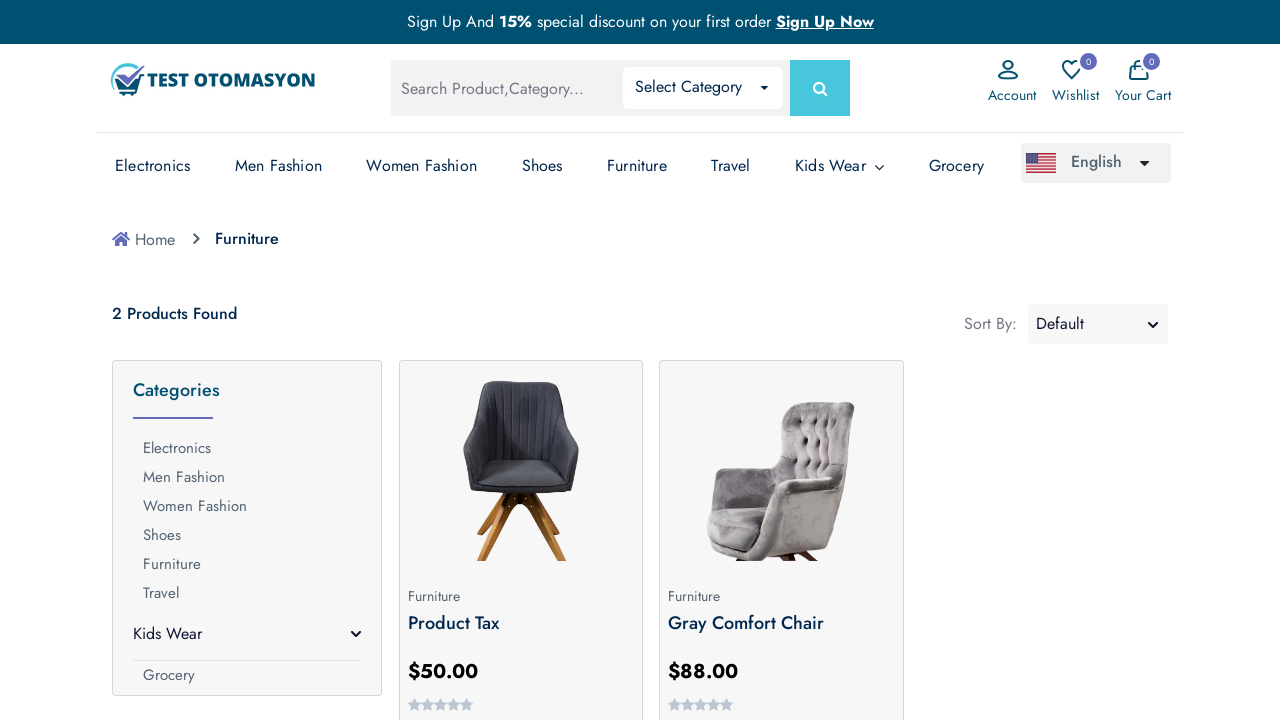

Retrieved product count: 2 Products Found
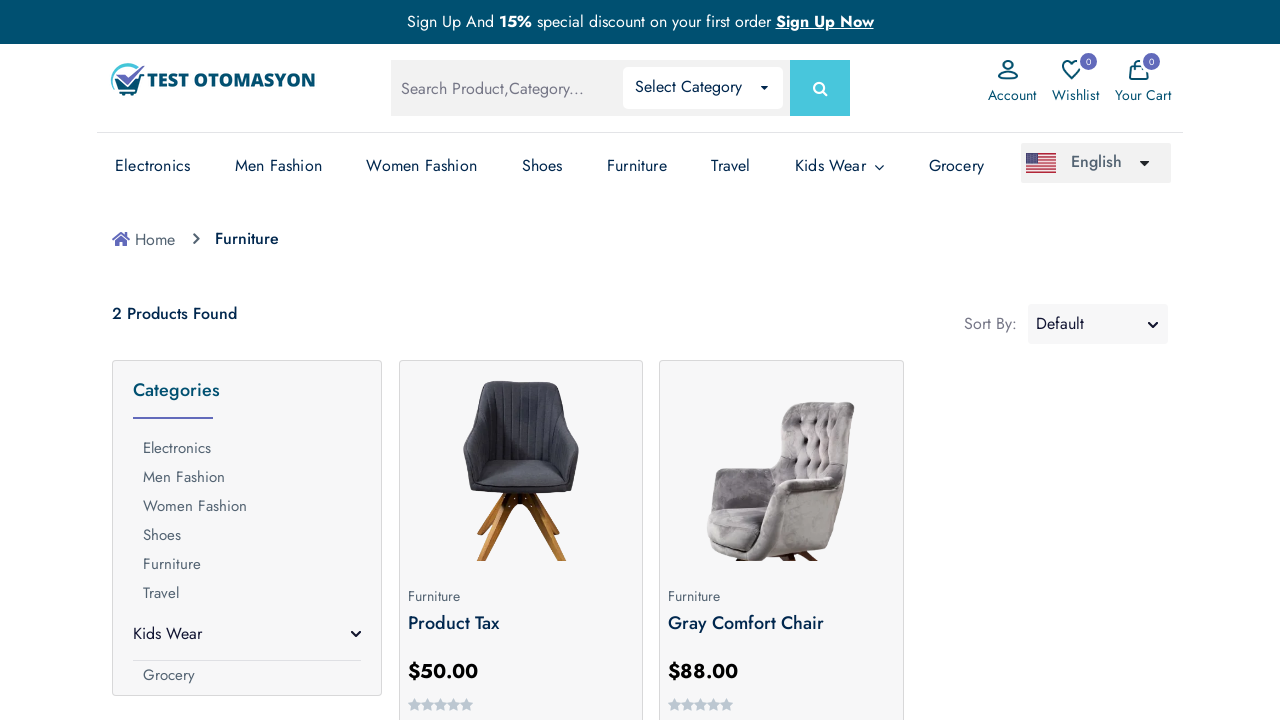

Verified that products were found after filtering
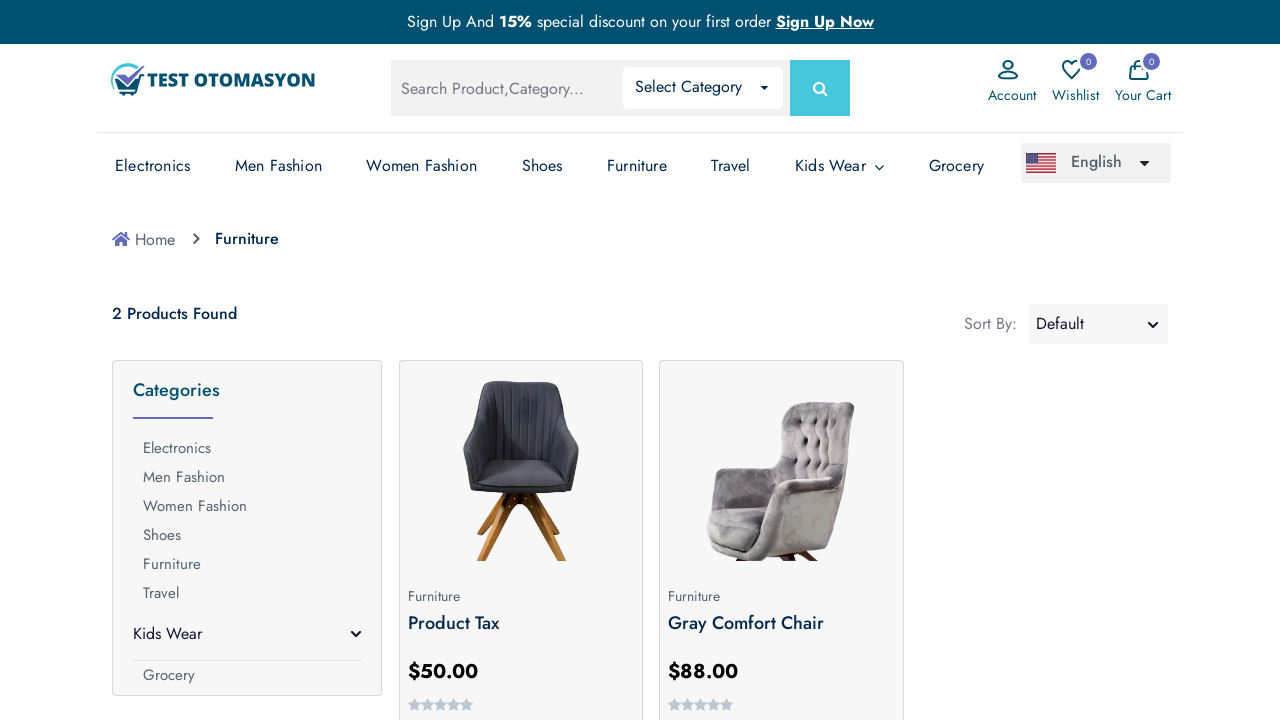

Clicked on the first product at (521, 461) on (//*[@class='prod-img'])[1]
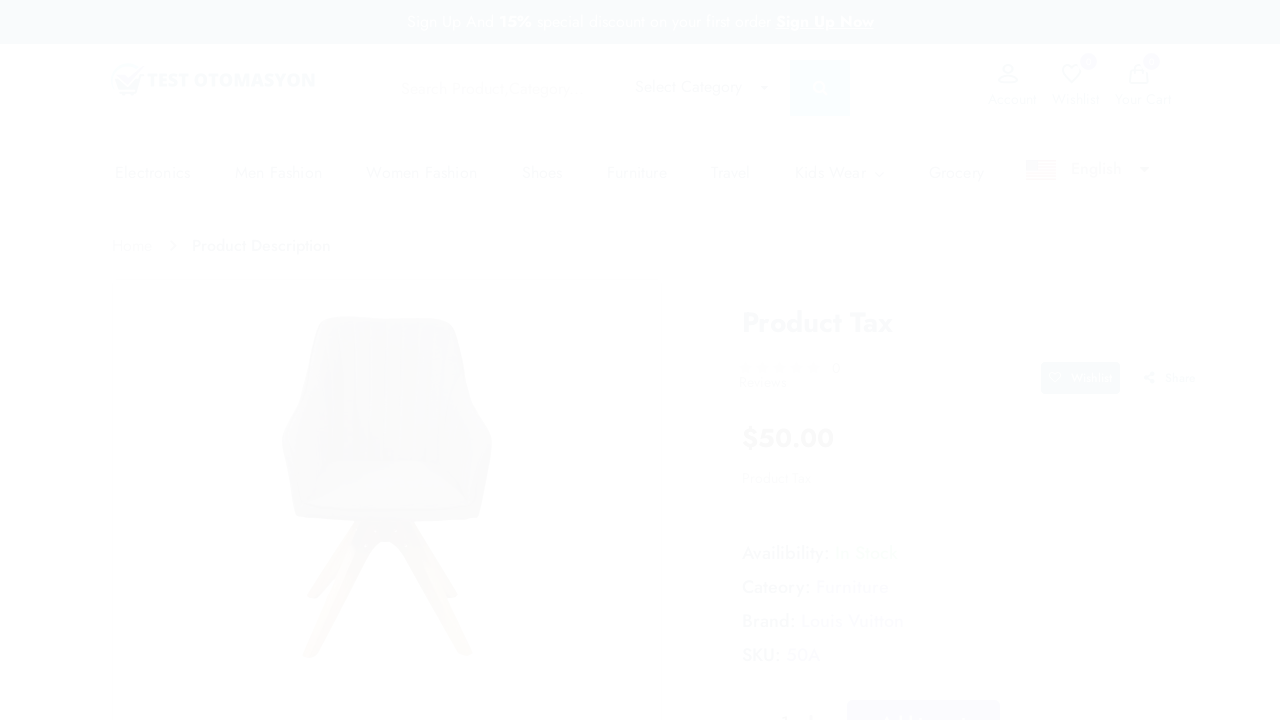

Retrieved product price: $50.00
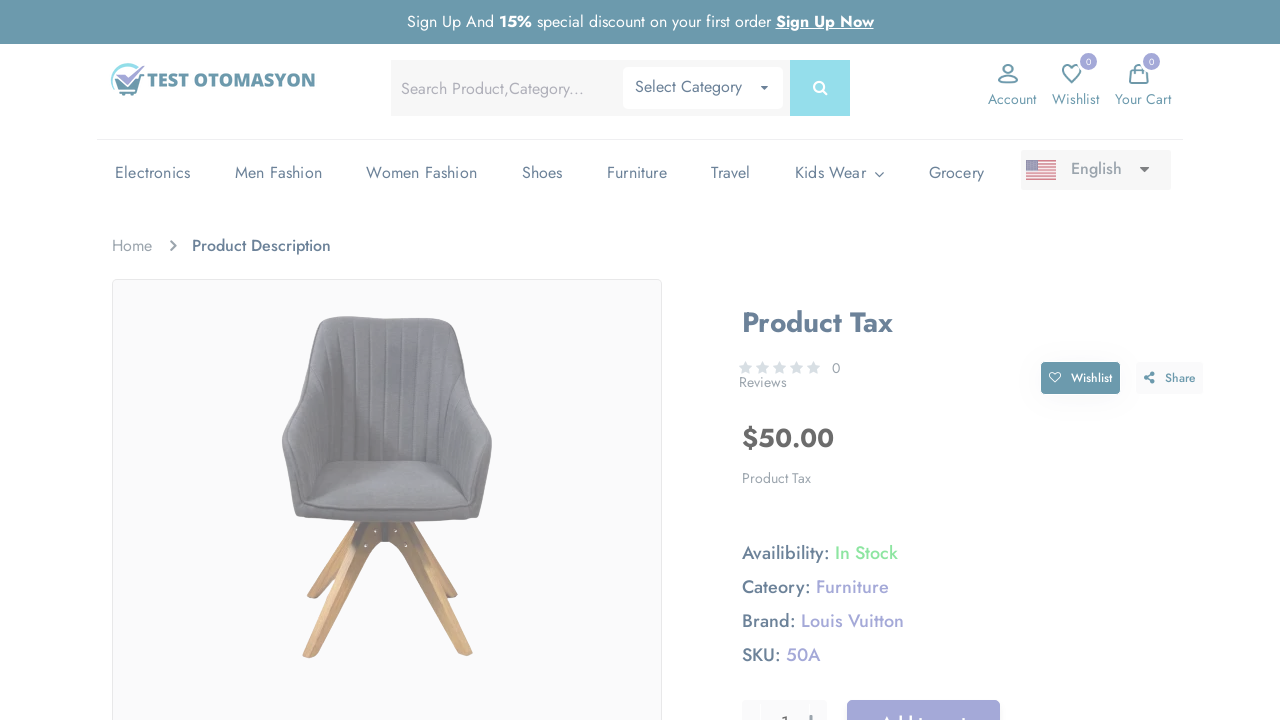

Parsed product price value: 50.0
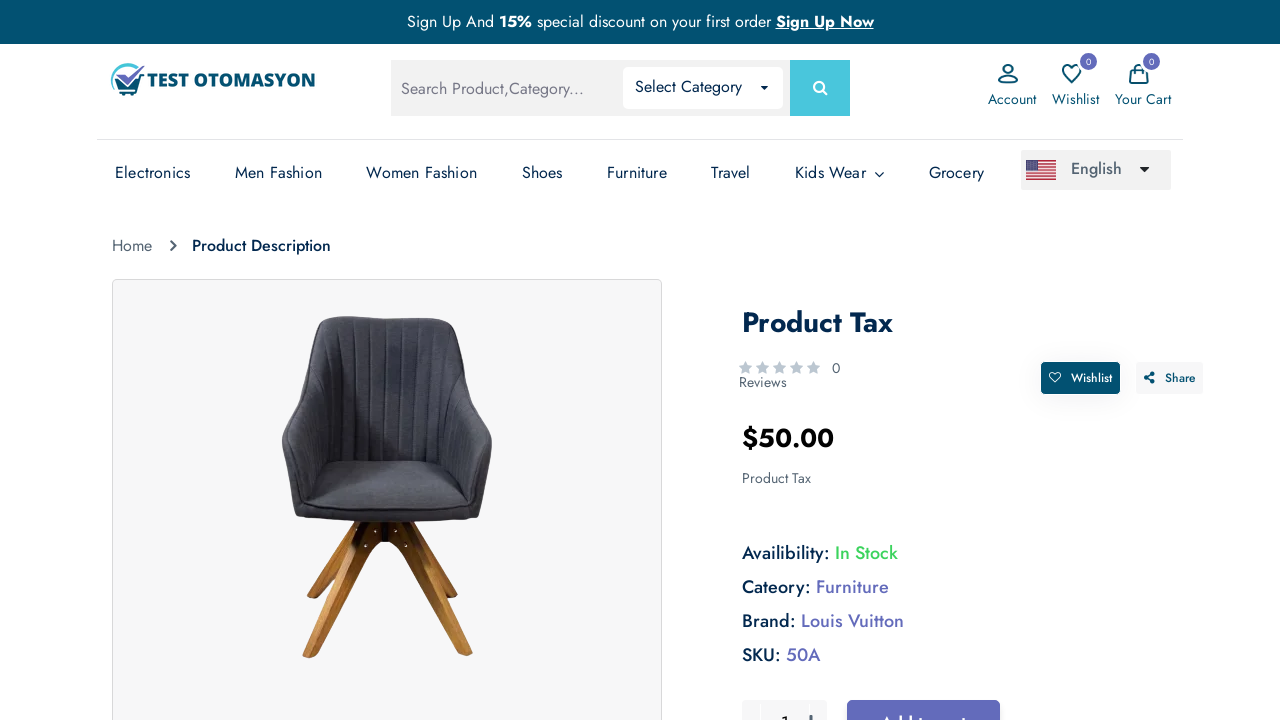

Verified product price 50.0 is within range 40-200
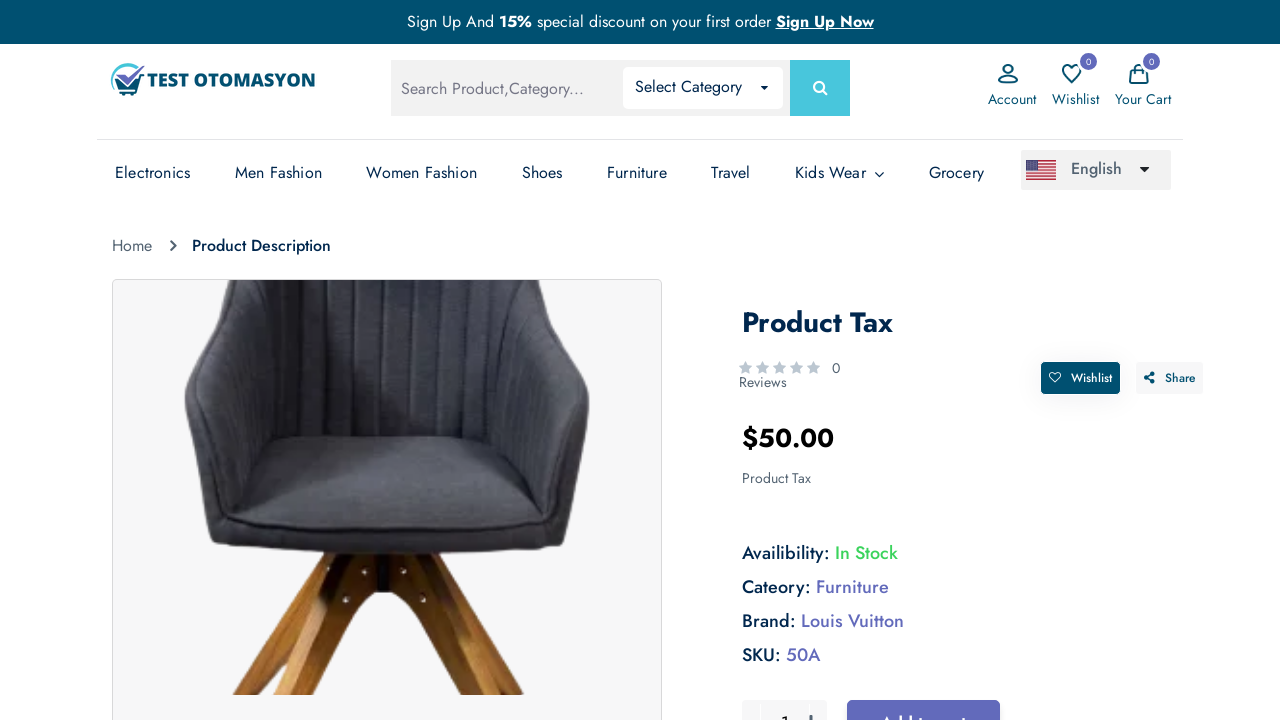

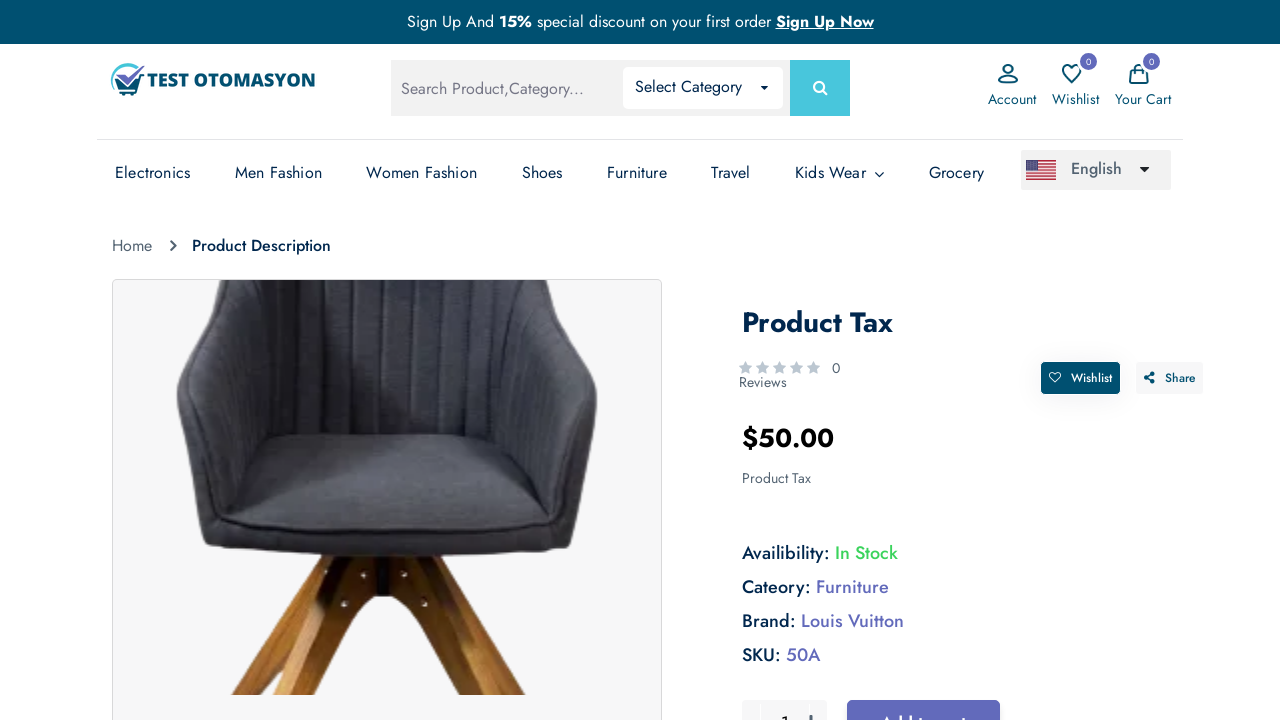